Tests handling multiple browser windows/tabs by clicking a link that opens a new page, extracting text from the new page, parsing it to get a domain, and filling that value into a form field on the original page.

Starting URL: https://rahulshettyacademy.com/loginpagePractise/

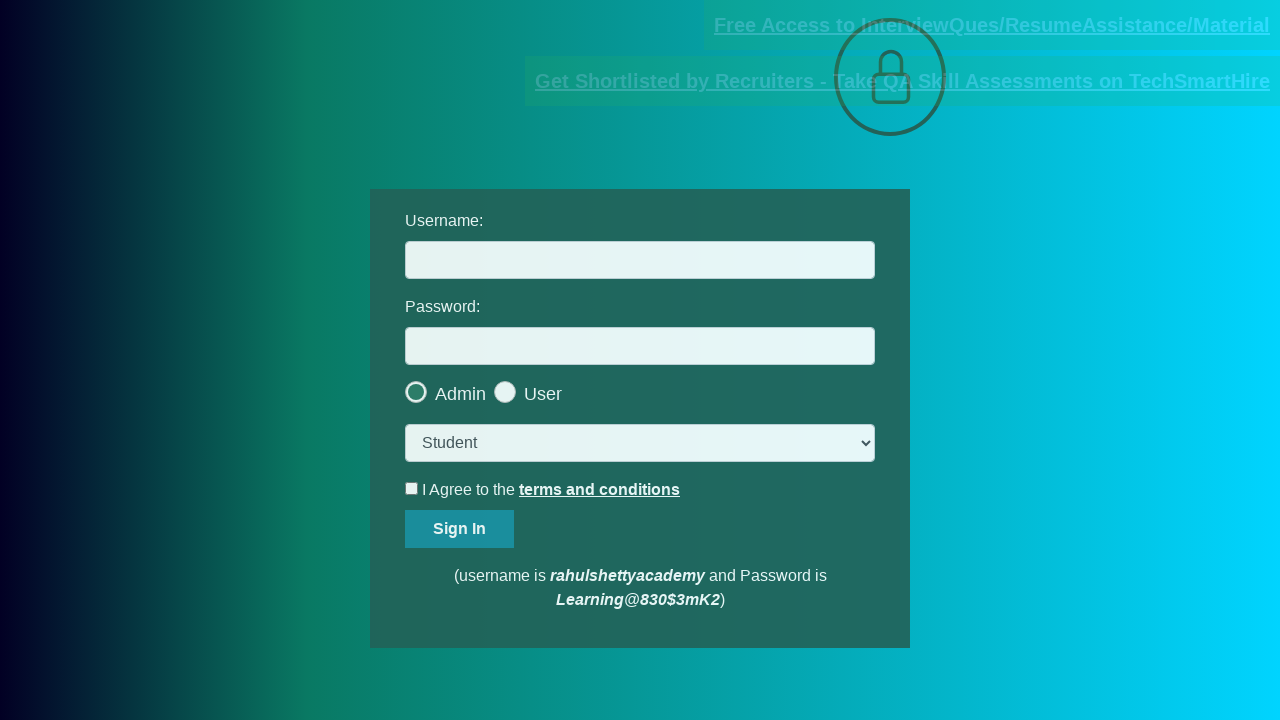

Clicked documents link which opened a new tab at (992, 25) on [href*='documents-request']
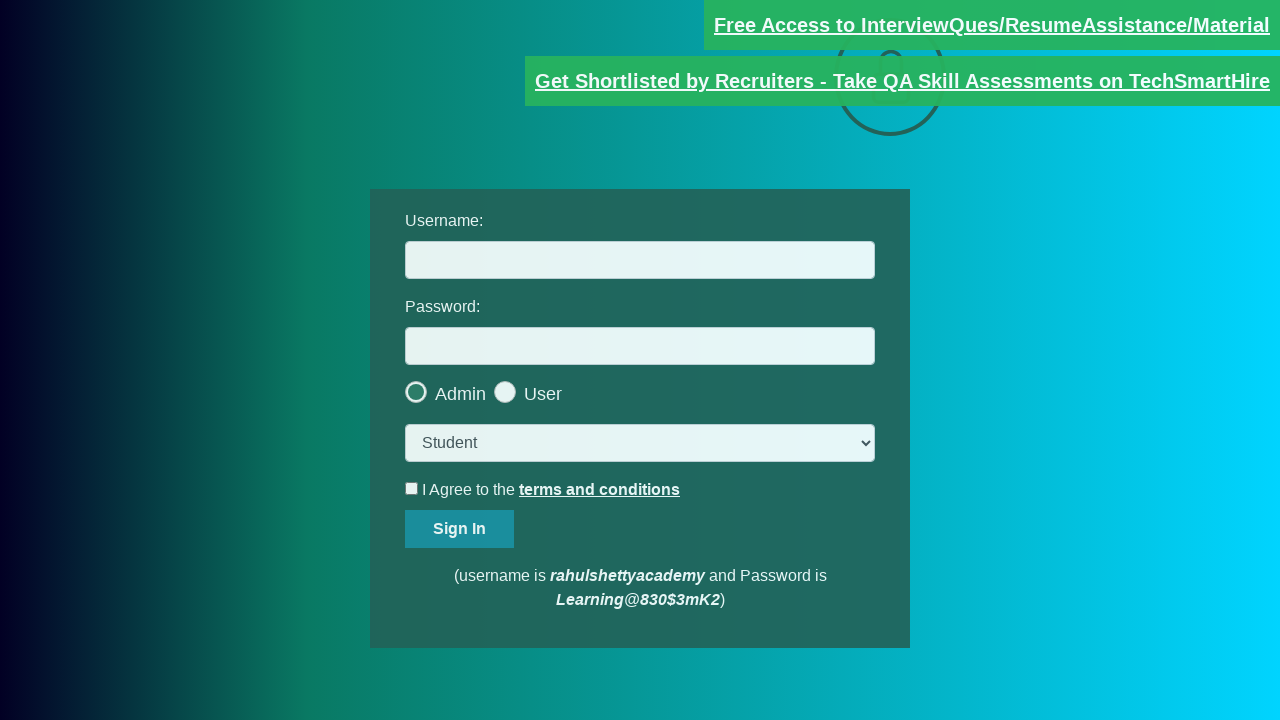

Captured new page object from context
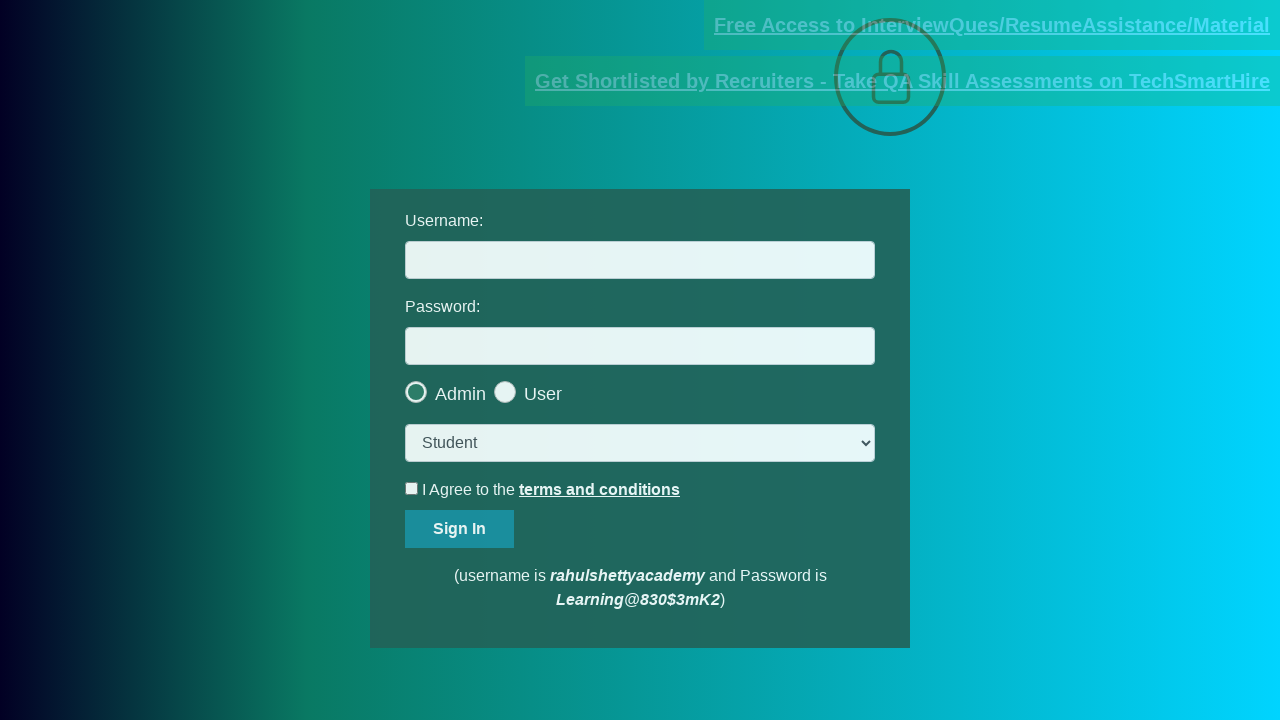

New page loaded successfully
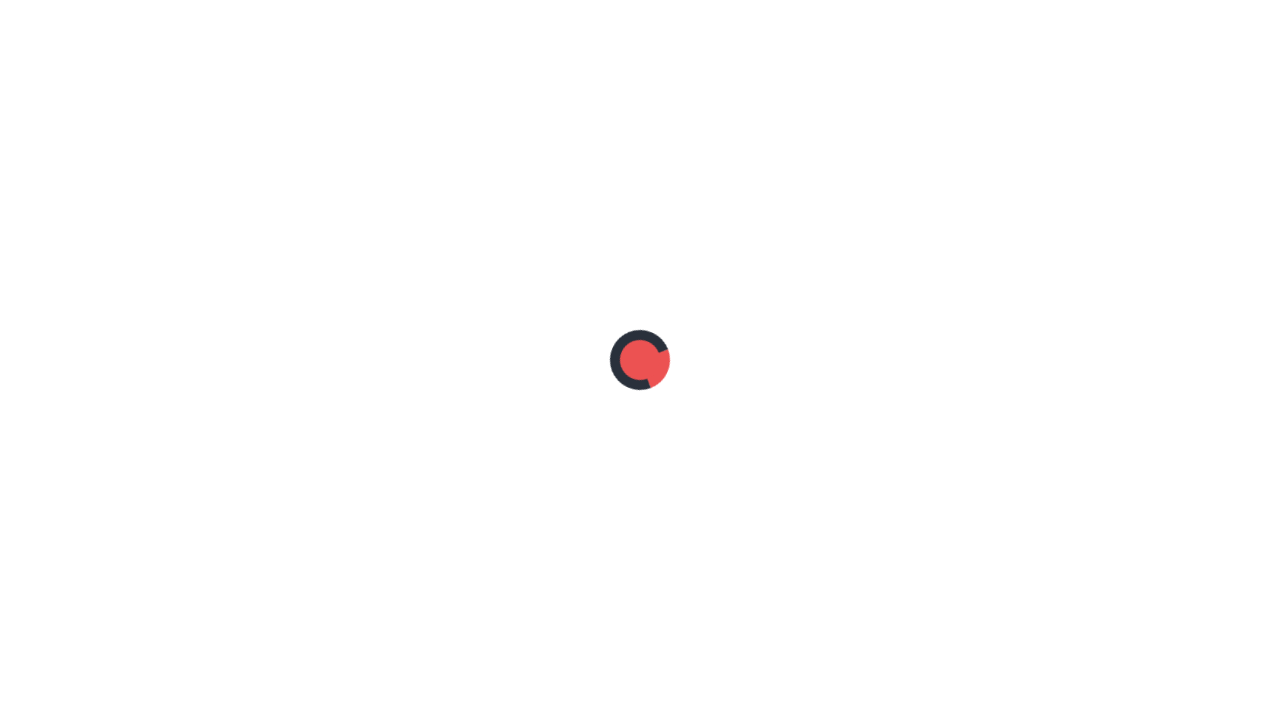

Extracted text content from red element on new page
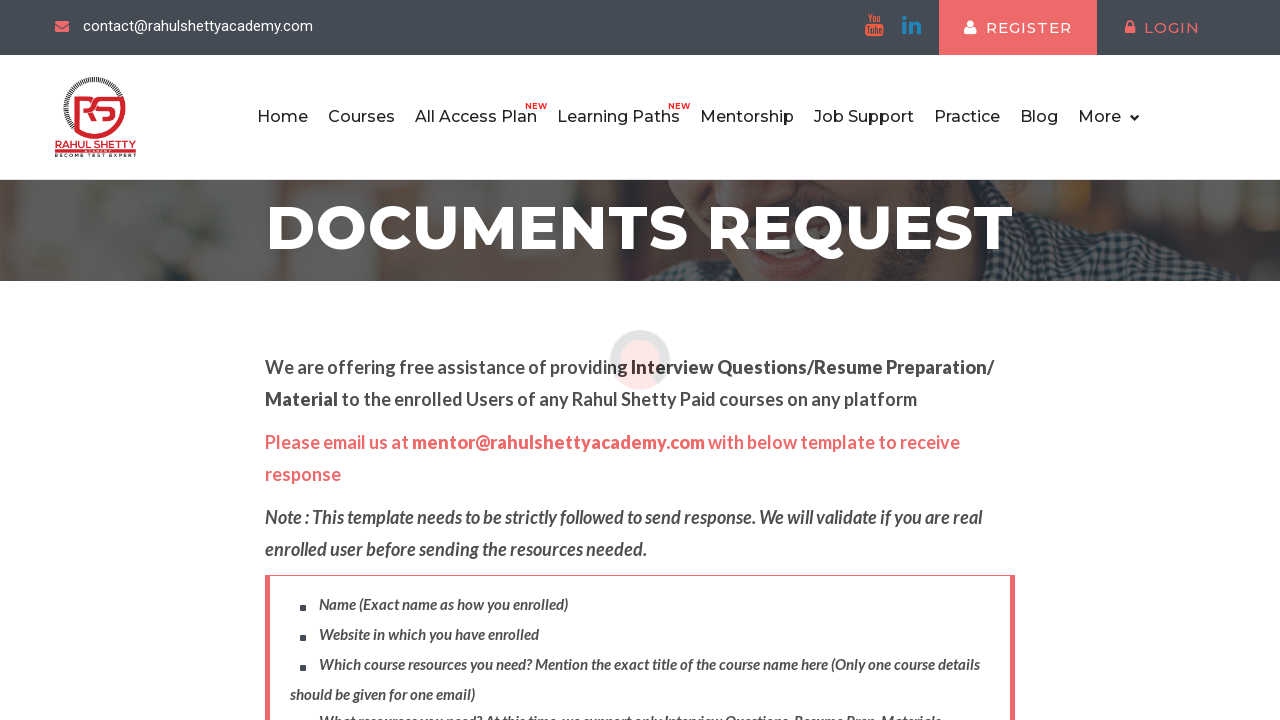

Parsed domain from text: rahulshettyacademy.com
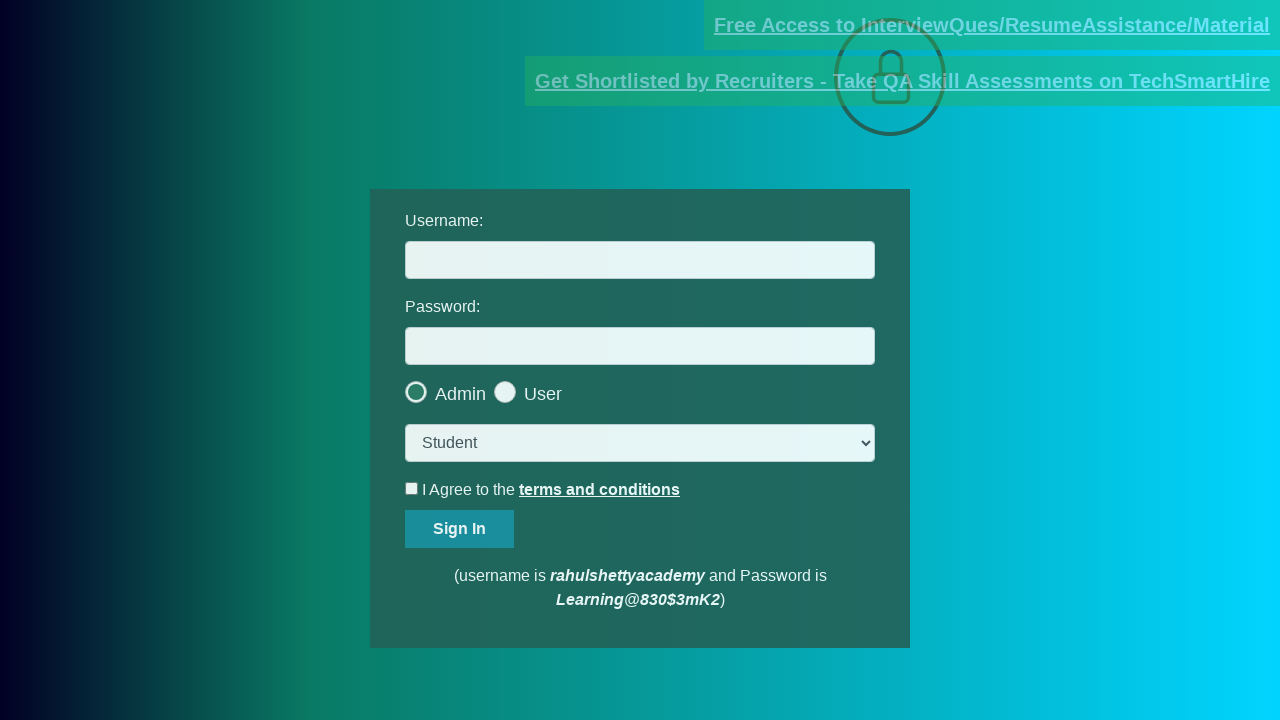

Filled username field with extracted domain: rahulshettyacademy.com on #username
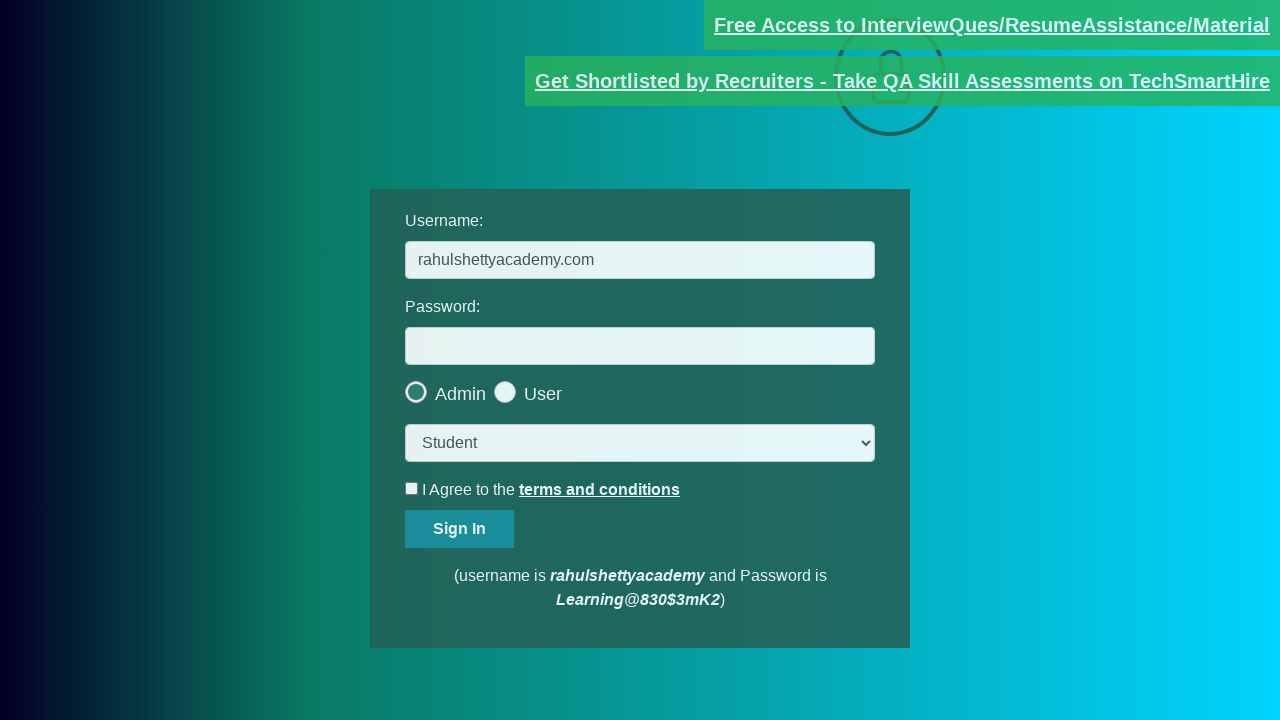

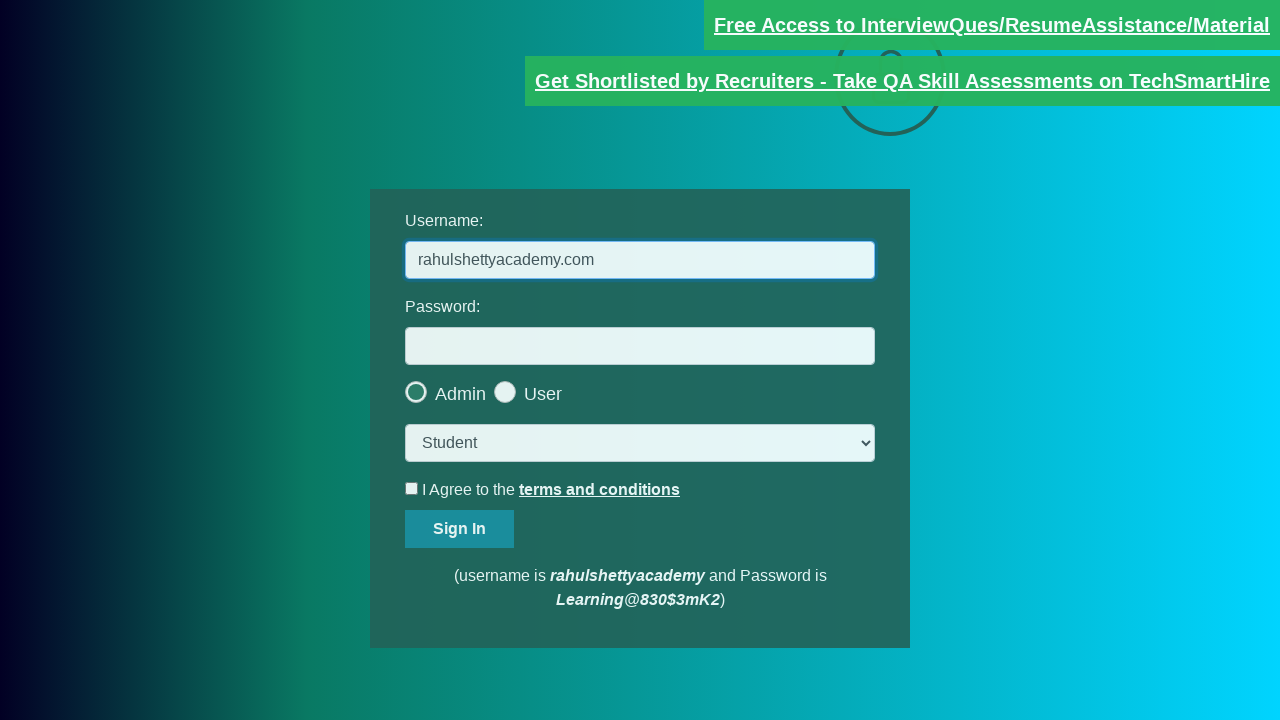